Tests the add and delete elements functionality by clicking "Add Element" twice to create two delete buttons, then clicking one delete button and verifying only one remains.

Starting URL: https://the-internet.herokuapp.com/add_remove_elements/

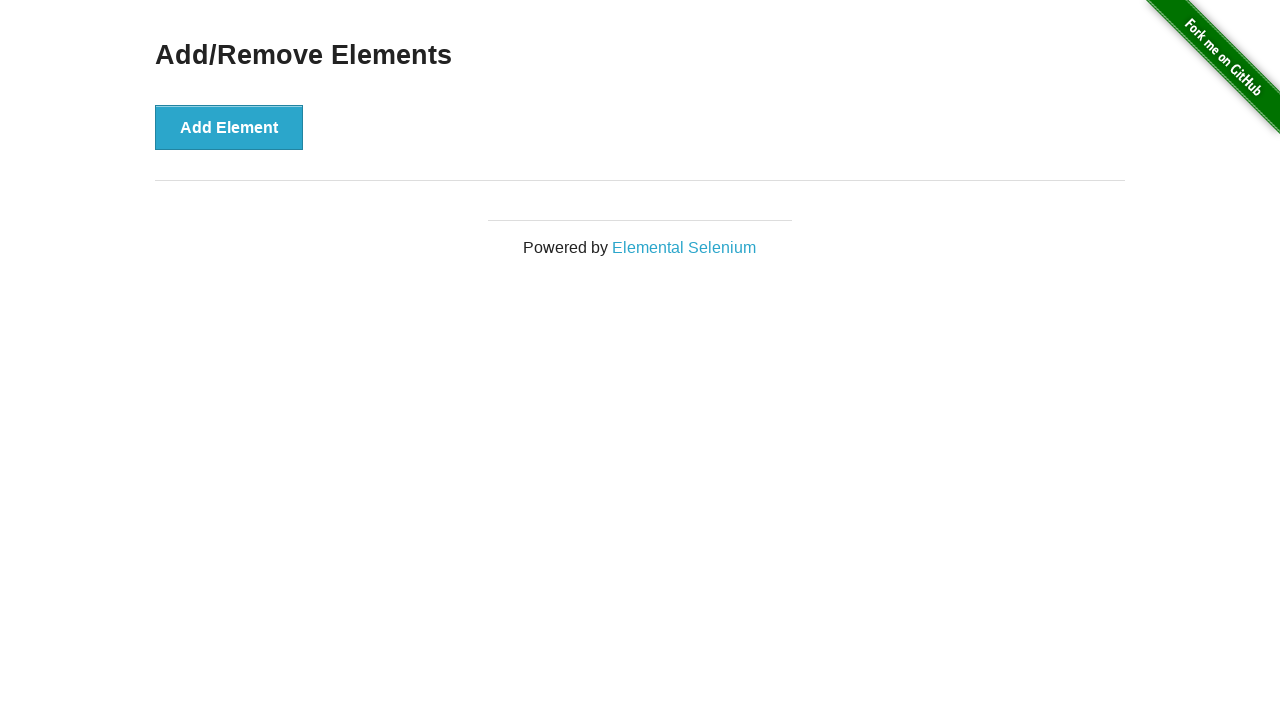

Clicked 'Add Element' button to add first delete button at (229, 127) on xpath=//button[text() = 'Add Element']
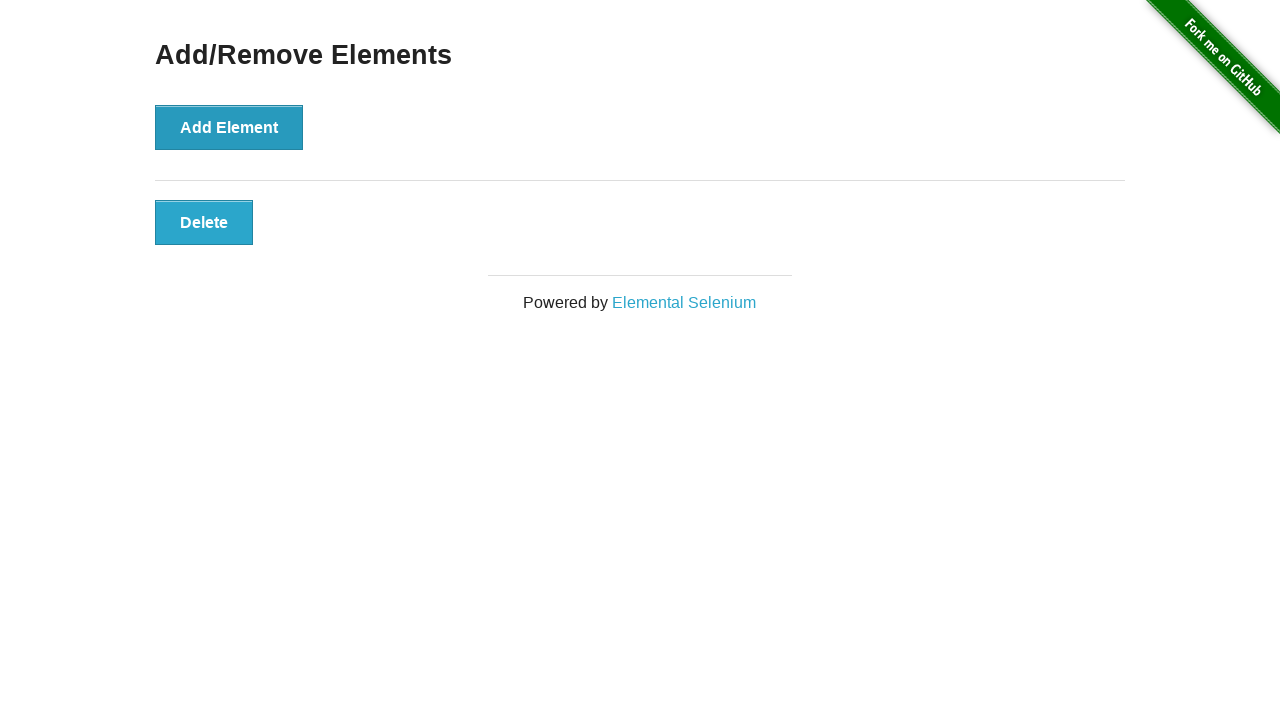

Clicked 'Add Element' button to add second delete button at (229, 127) on xpath=//button[text() = 'Add Element']
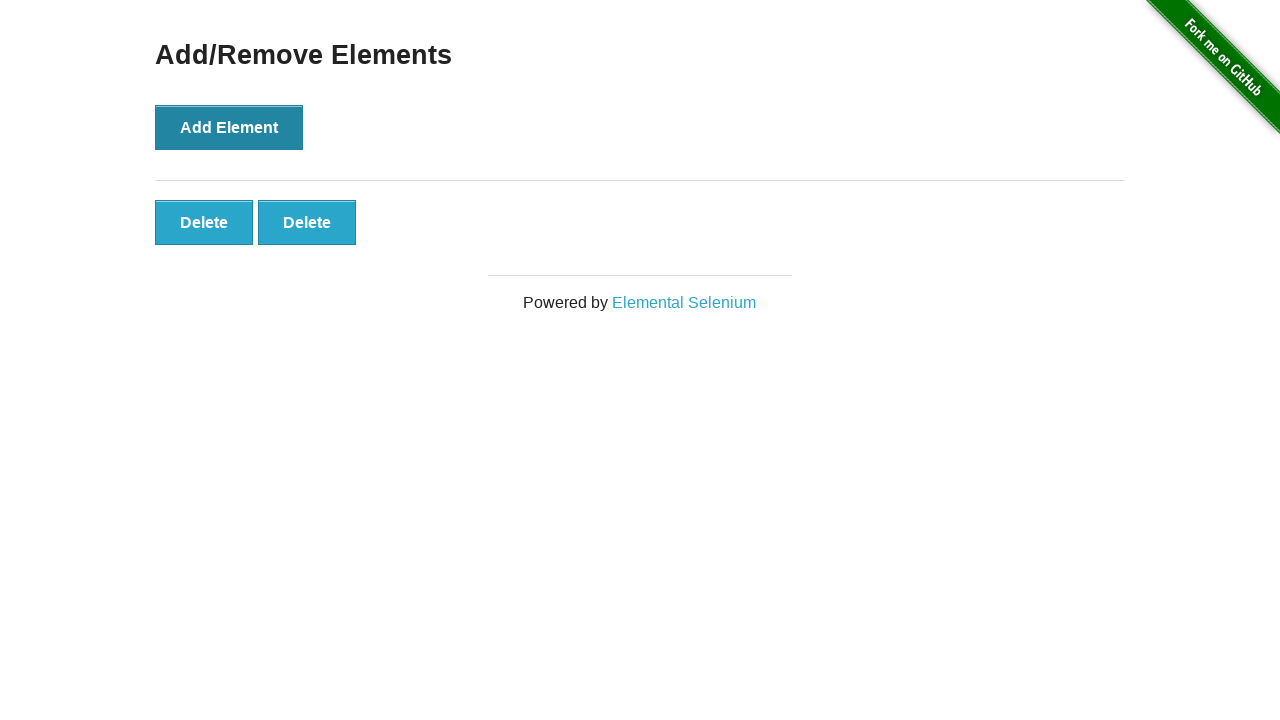

Clicked first delete button to remove one element at (204, 222) on xpath=//button[text() = 'Delete']
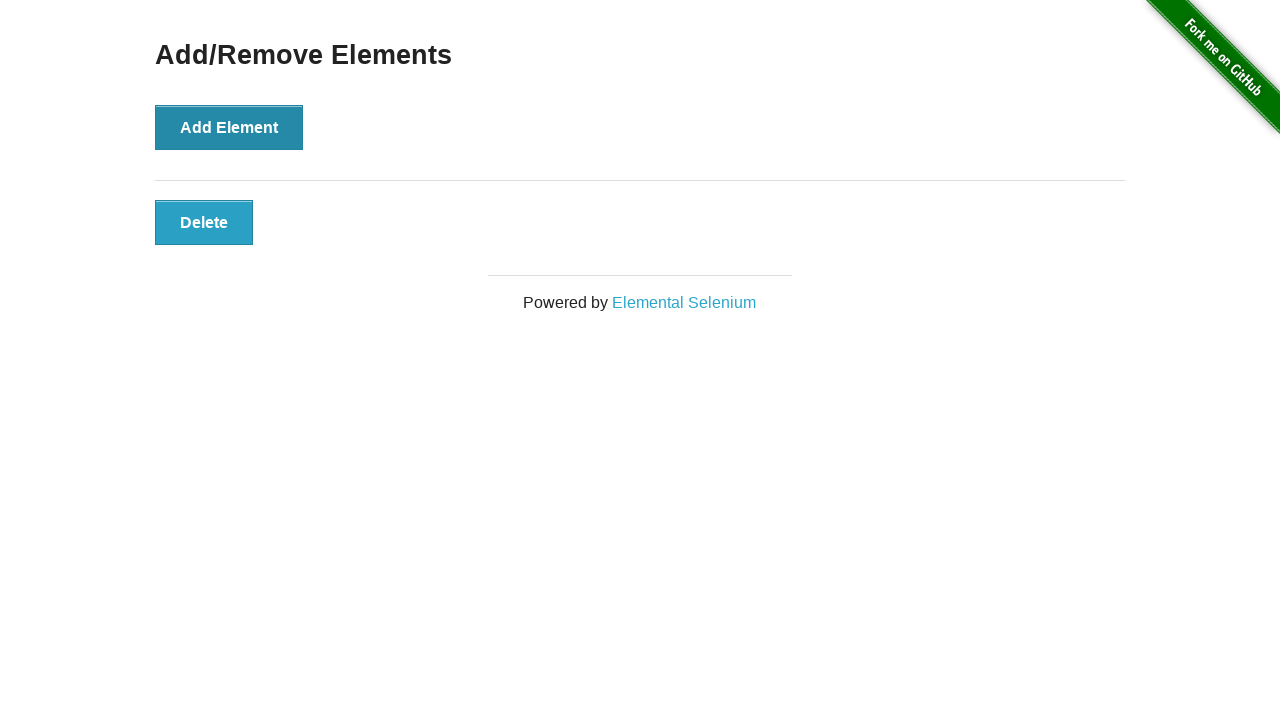

Verified only one delete button remains
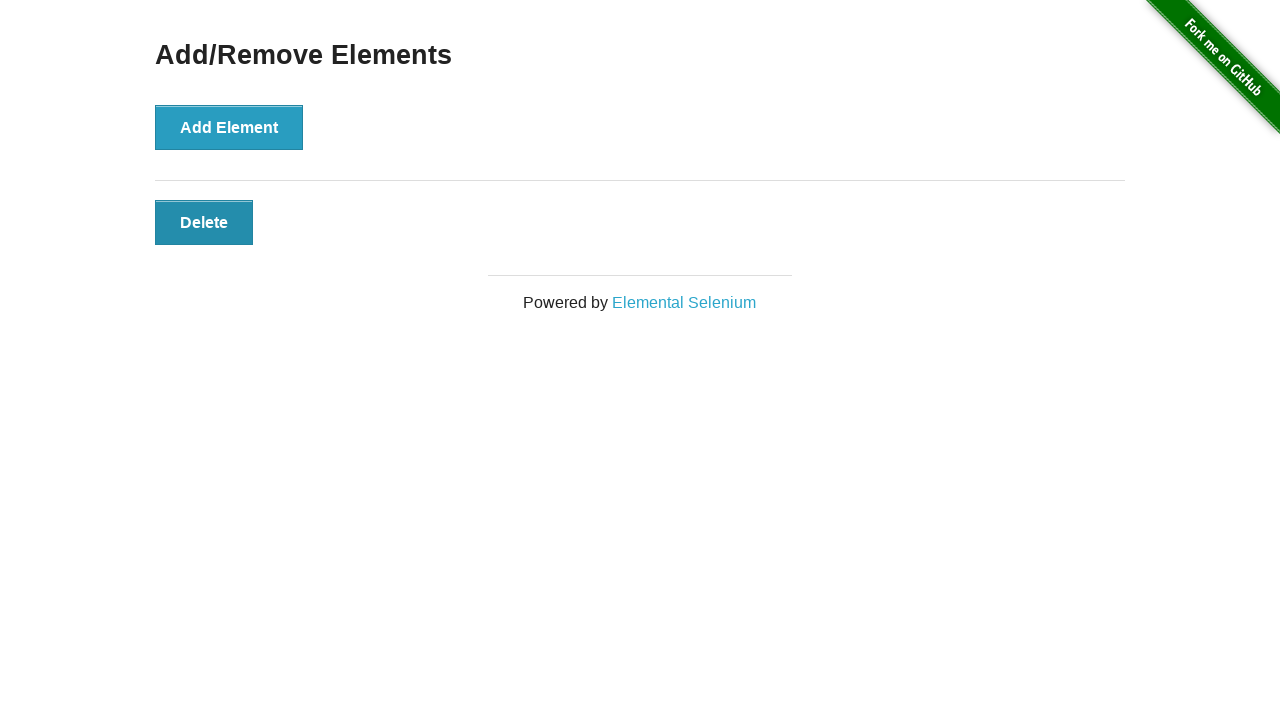

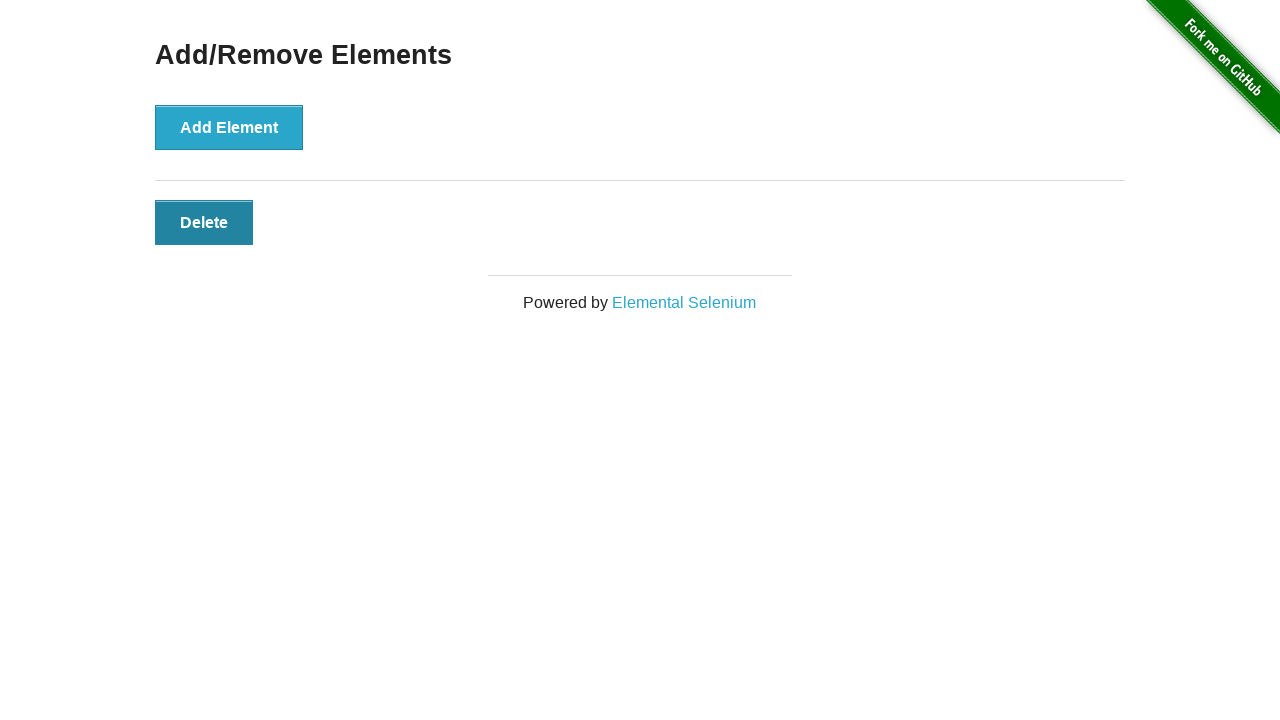